Tests confirm alert functionality by clicking the button and dismissing the alert with cancel

Starting URL: https://v1.training-support.net/selenium/javascript-alerts

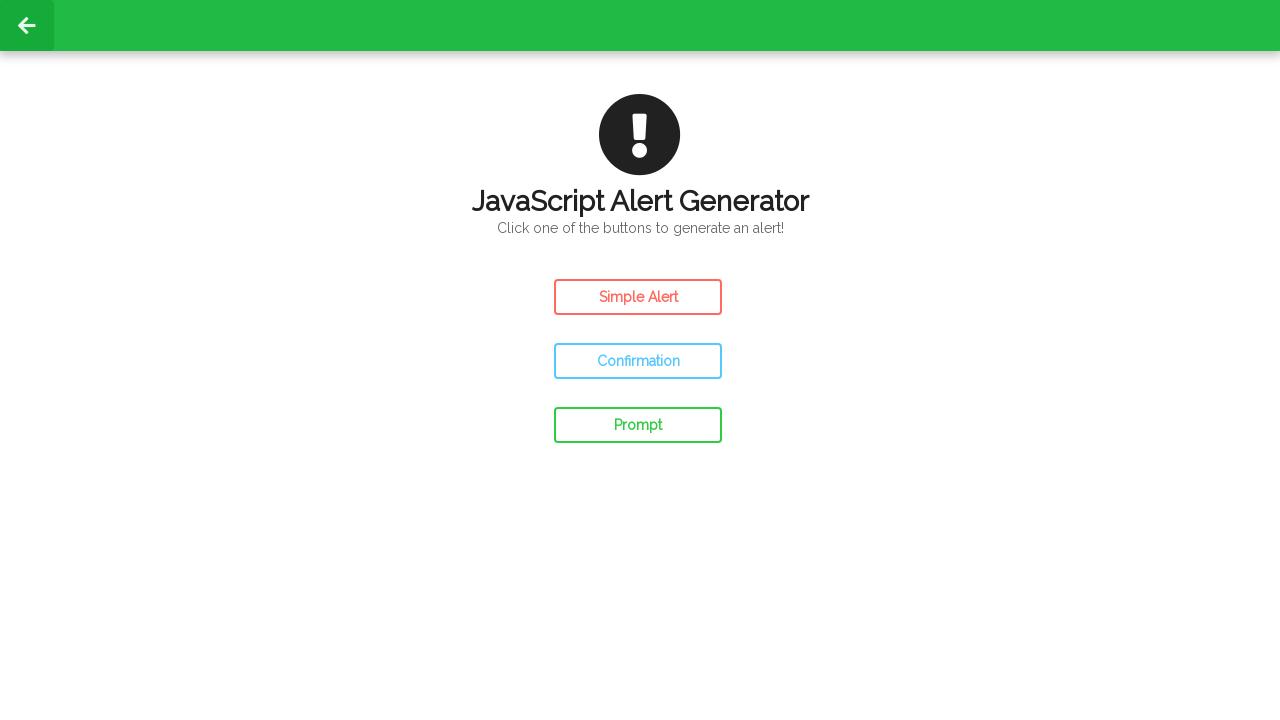

Waited for Confirm Alert button to be available
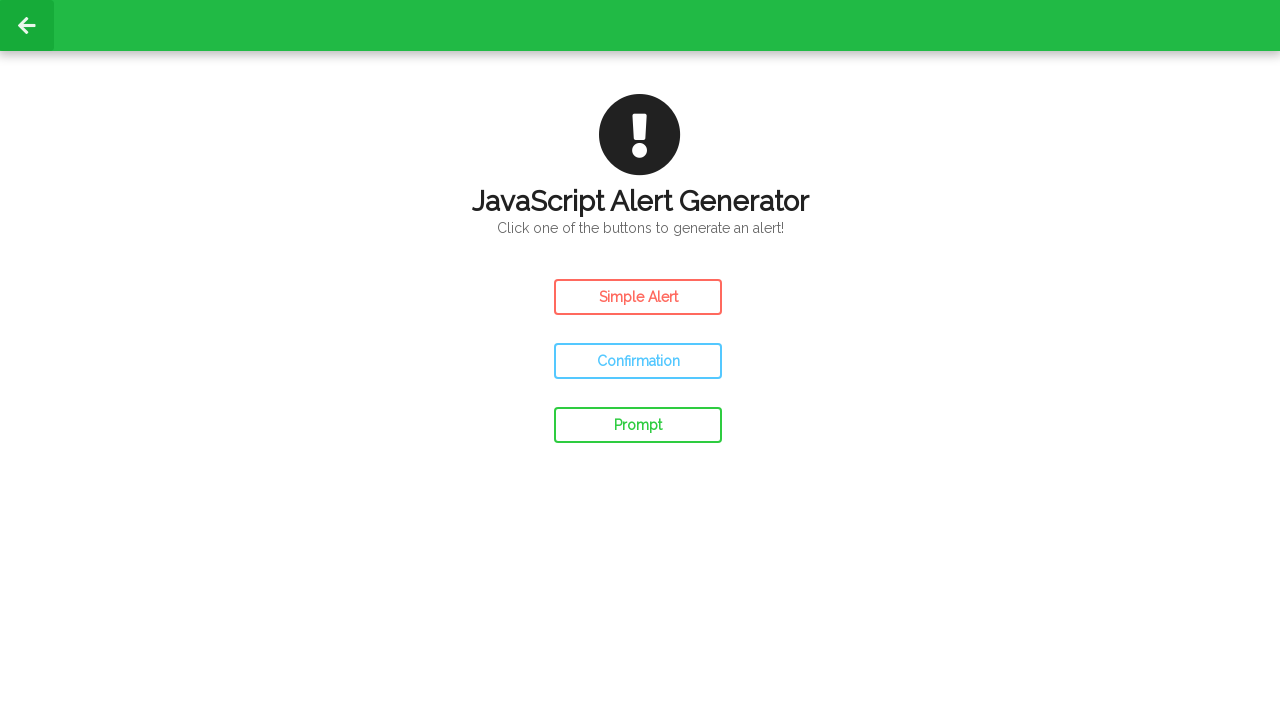

Clicked the Confirm Alert button at (638, 361) on #confirm
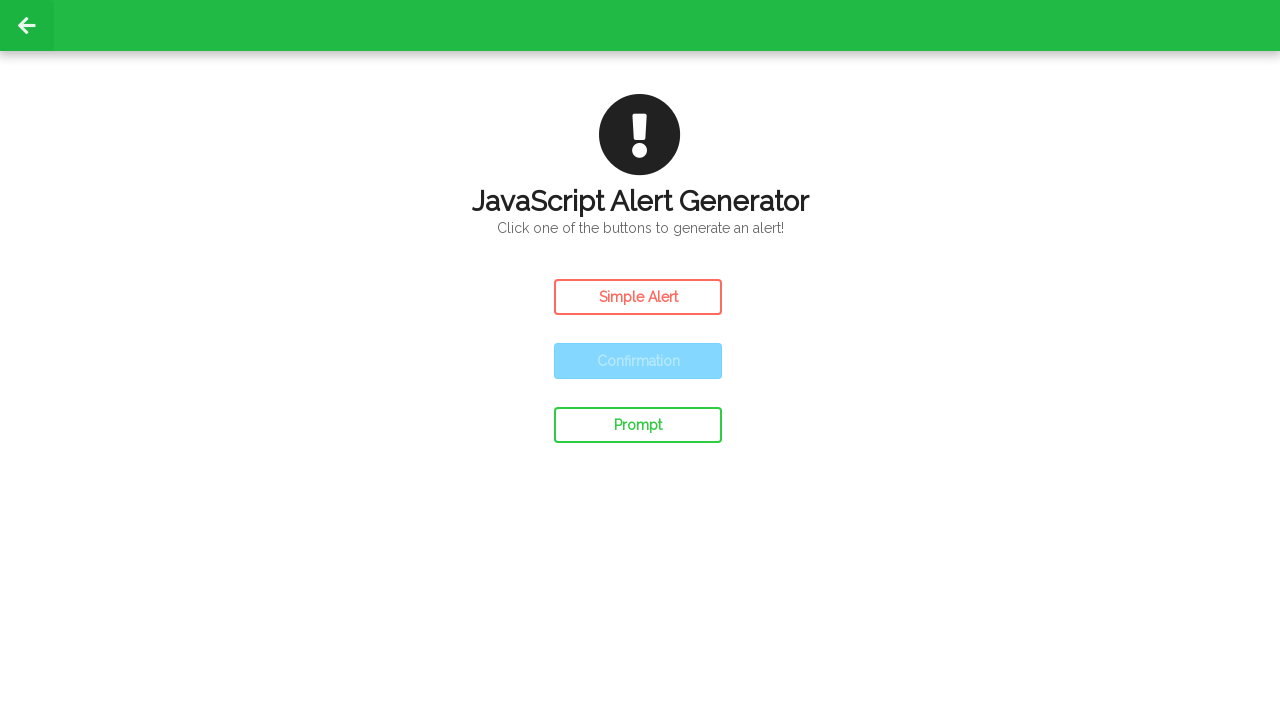

Set up dialog handler to dismiss confirm alert
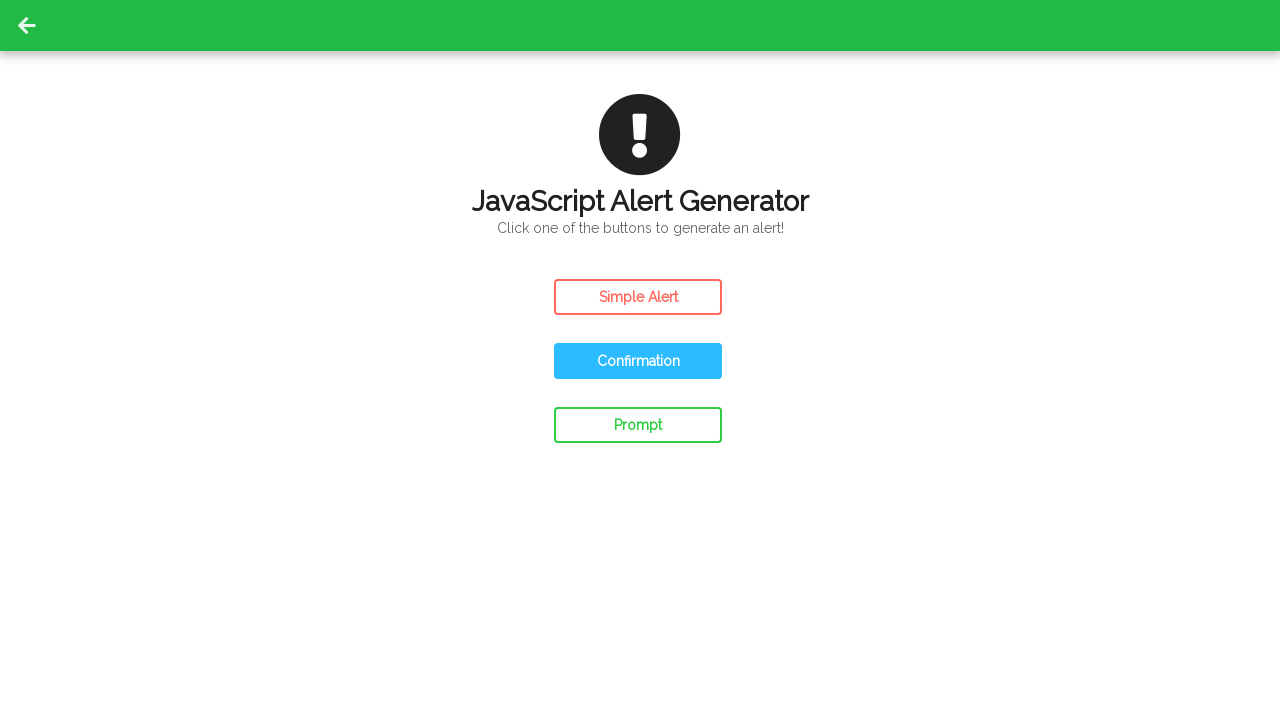

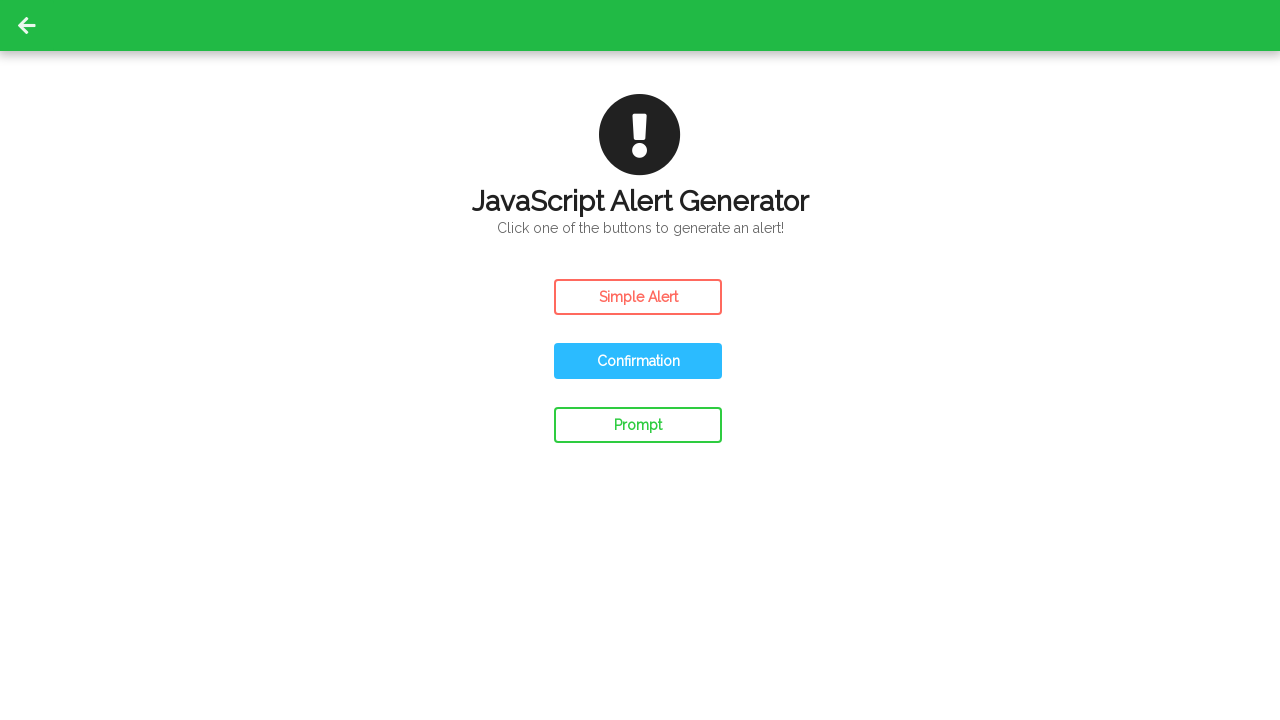